Demonstrates handling browser alert dialogs by navigating to a page, clicking a button, and accepting the resulting alert popup

Starting URL: https://retail.onlinesbi.sbi/retail/login.htm

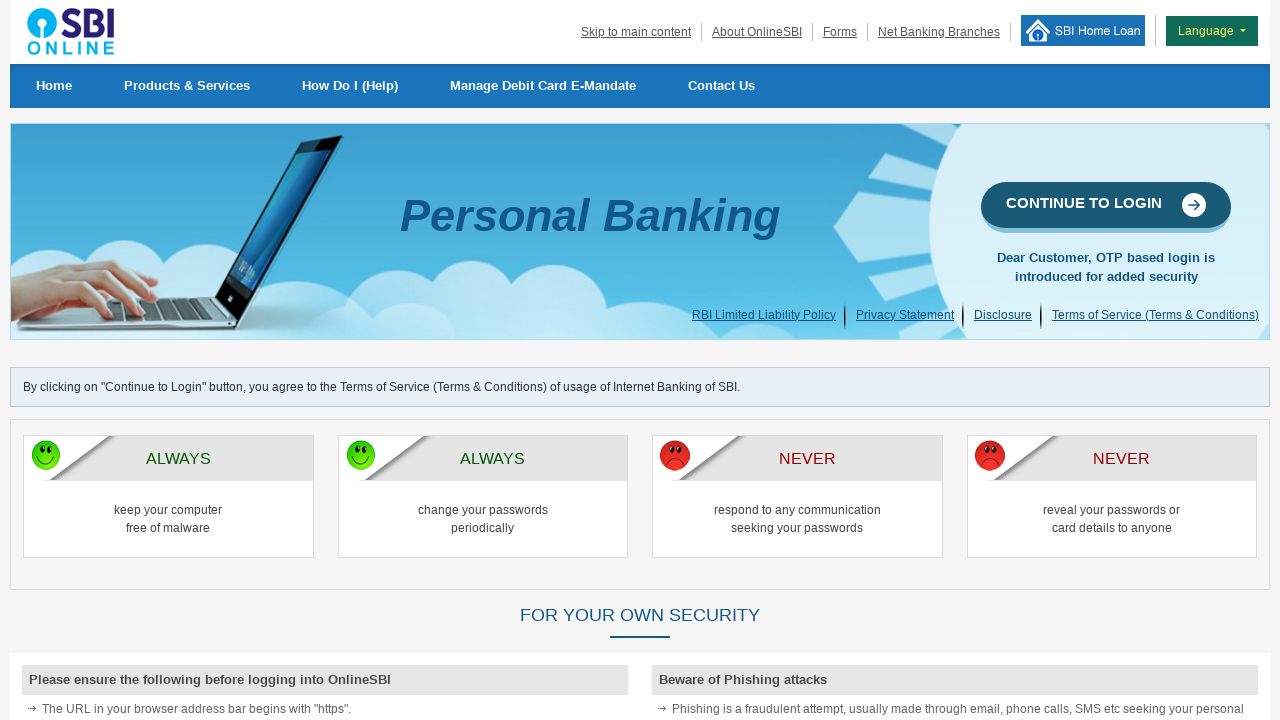

Set up dialog handler to automatically accept alerts
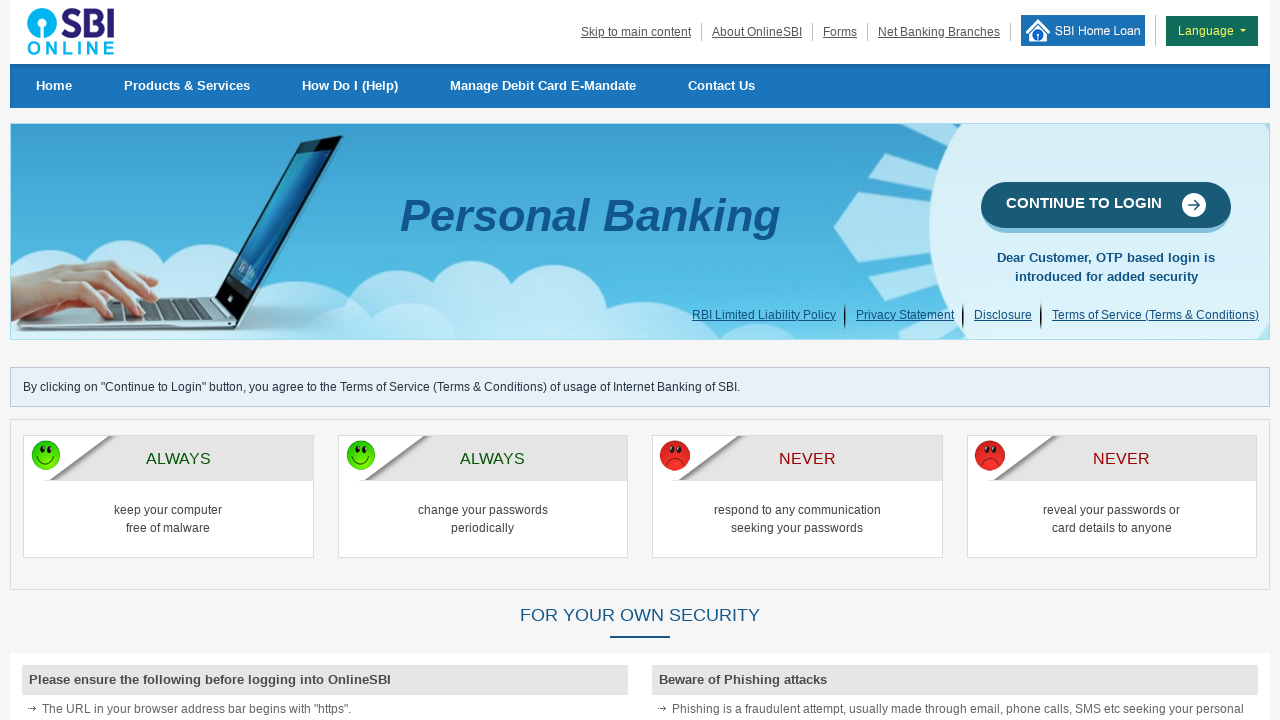

Clicked 'CONTINUE TO LOGIN' link at (1106, 207) on text=CONTINUE TO LOGIN
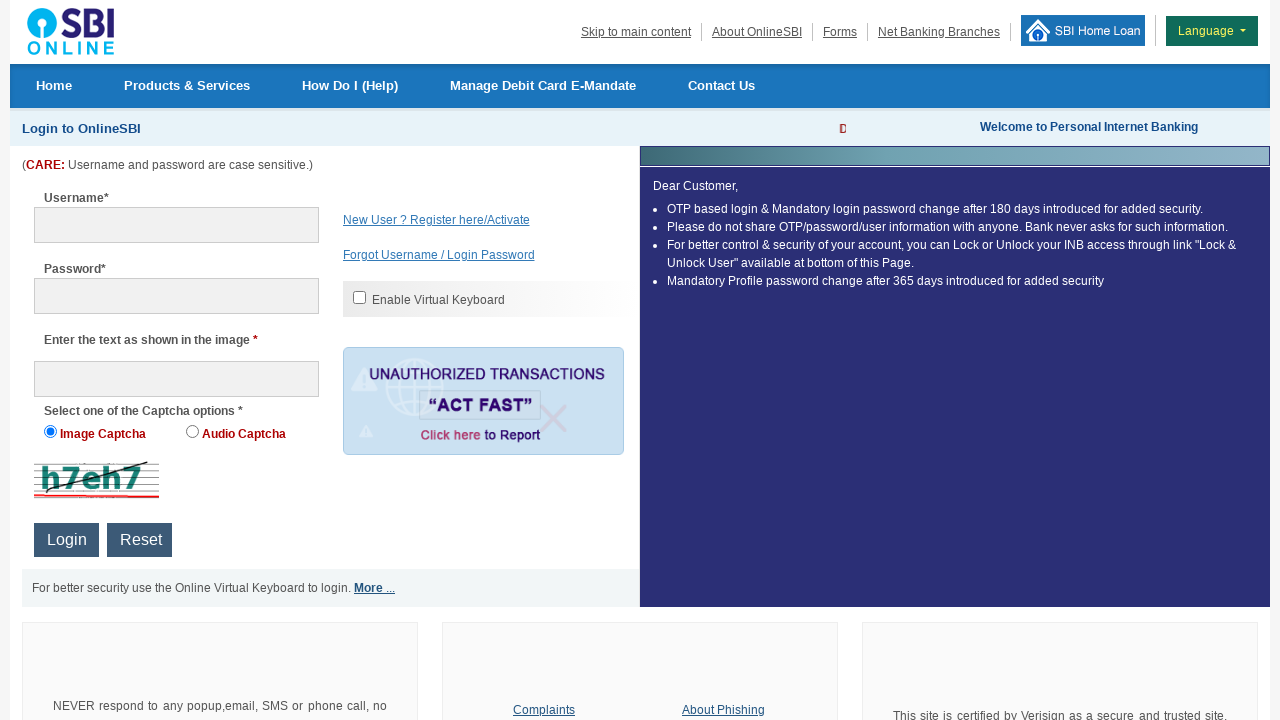

Clicked button with id 'Button2' at (66, 540) on #Button2
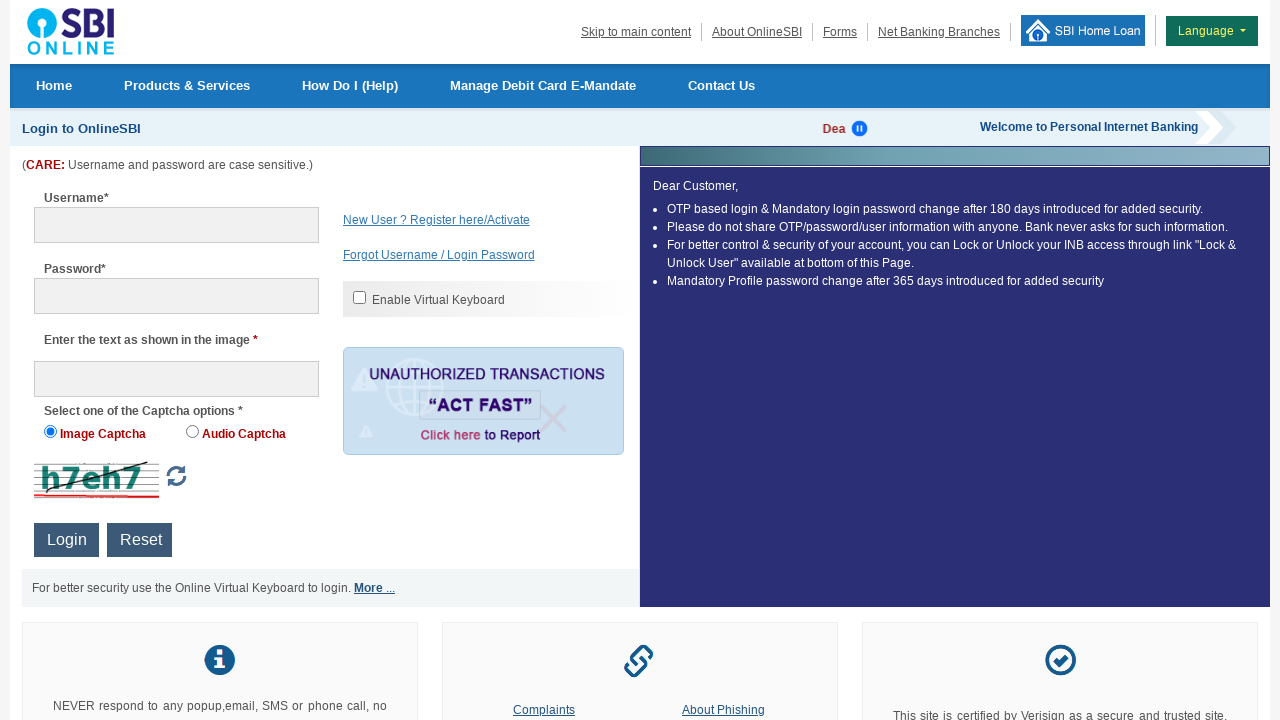

Waited 1 second for alert to be handled
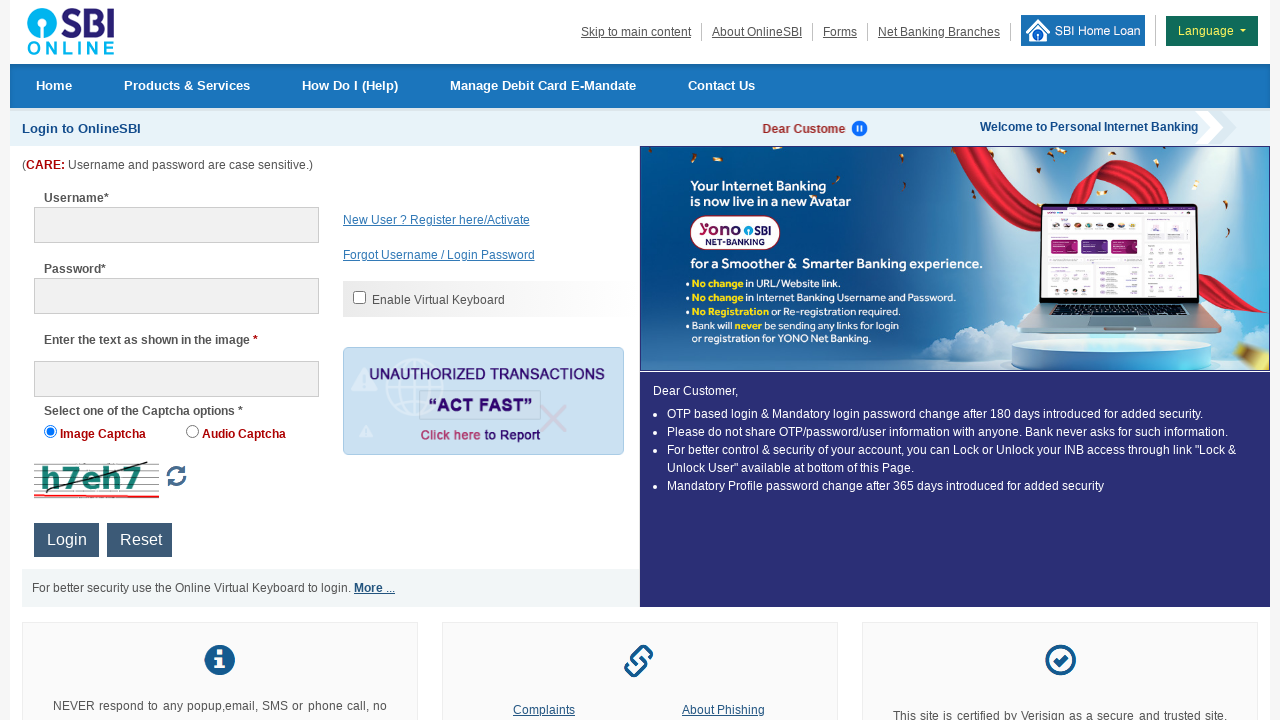

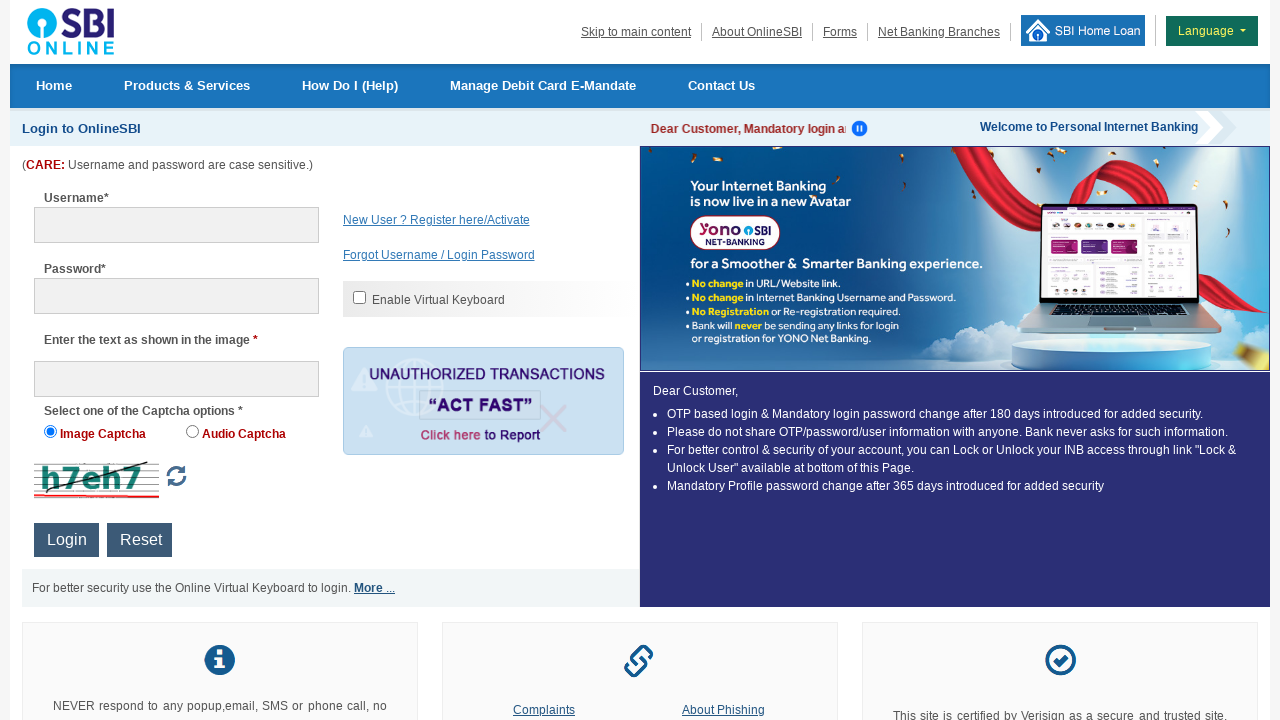